Tests navigation through dropdown menus on the FISAT college website to reach the Computer Applications department page and verifies the page title

Starting URL: https://www.fisat.ac.in

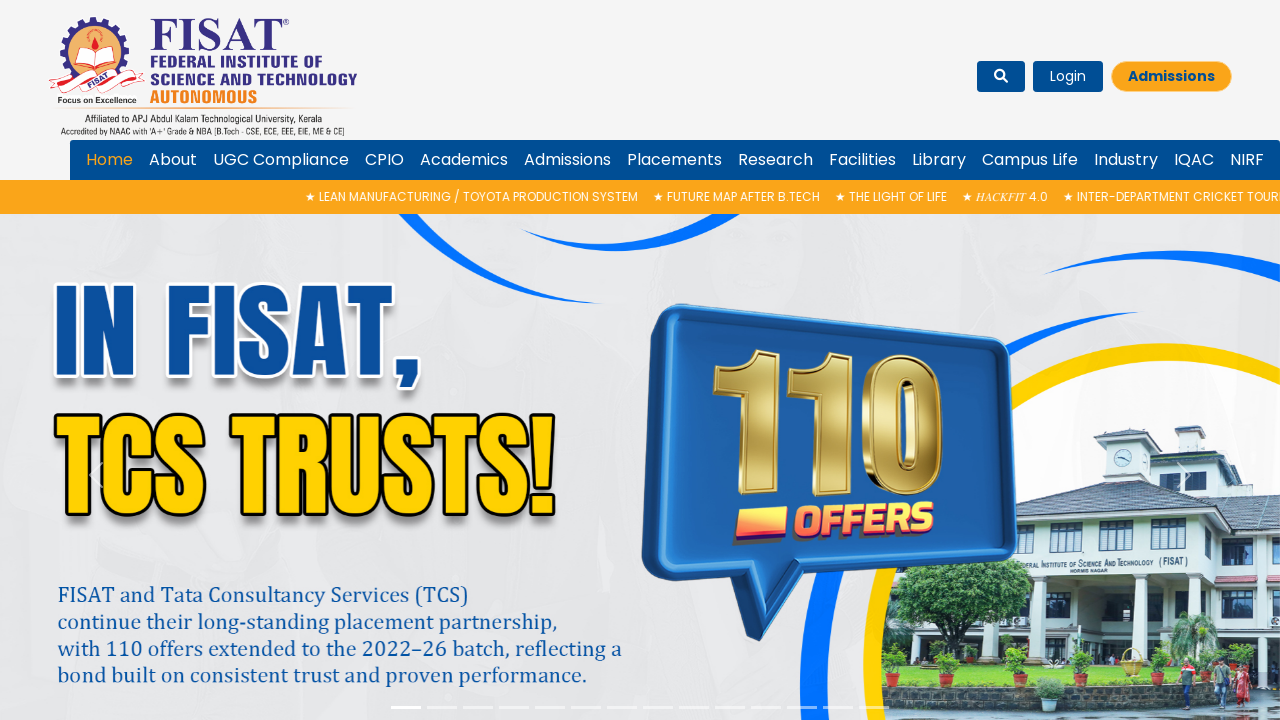

Clicked first dropdown menu item at (464, 160) on #menu-item-dropdown-4054
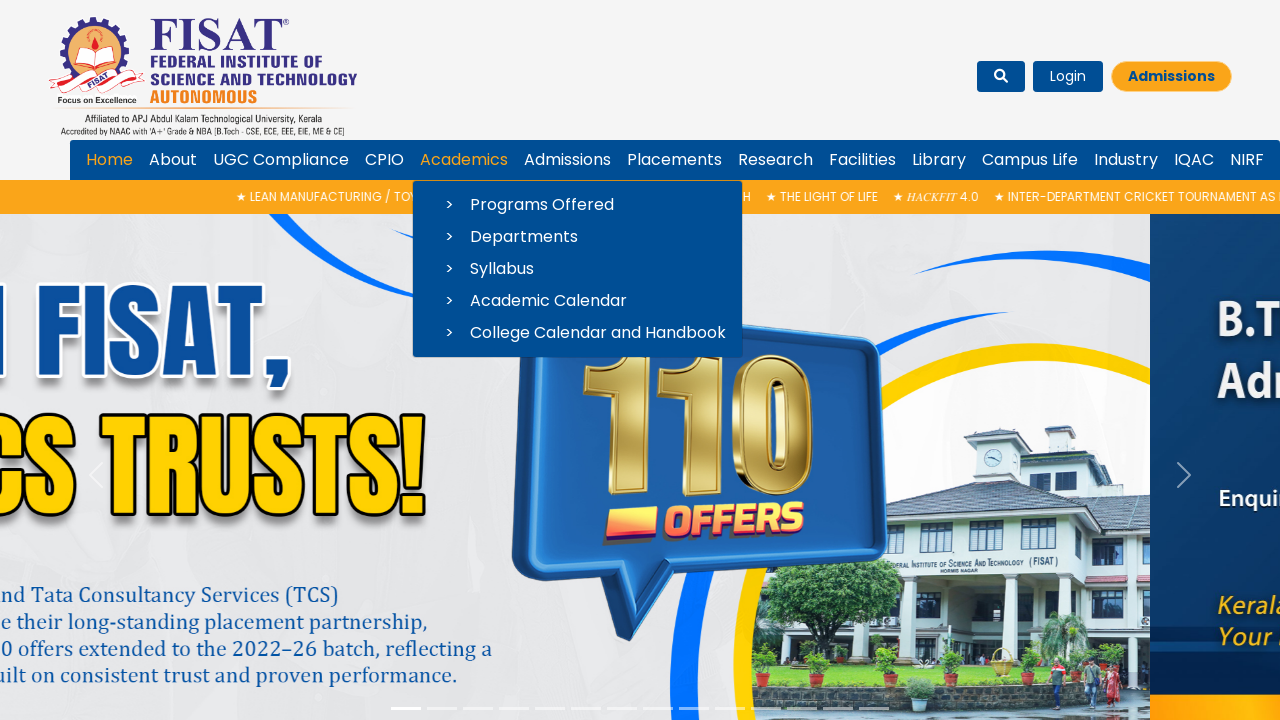

Clicked second dropdown menu item at (578, 237) on #menu-item-dropdown-4059
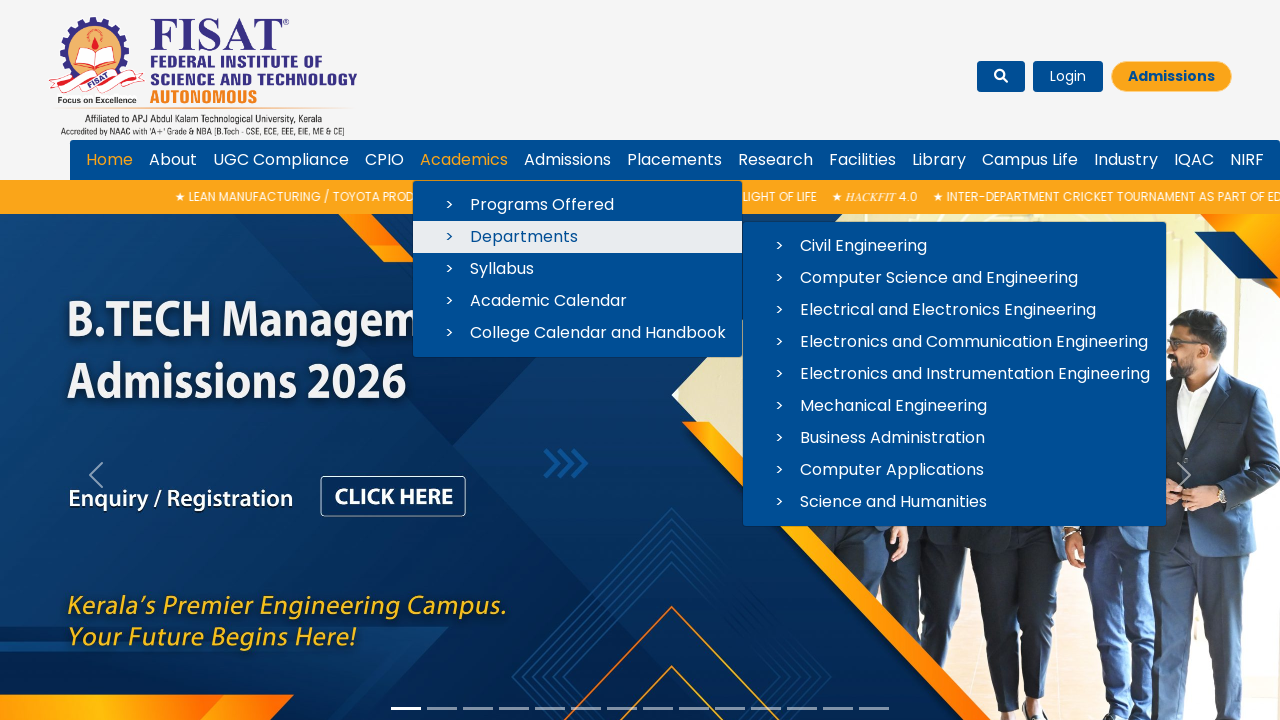

Clicked third dropdown menu item to navigate to Computer Applications department at (954, 470) on #menu-item-dropdown-4144
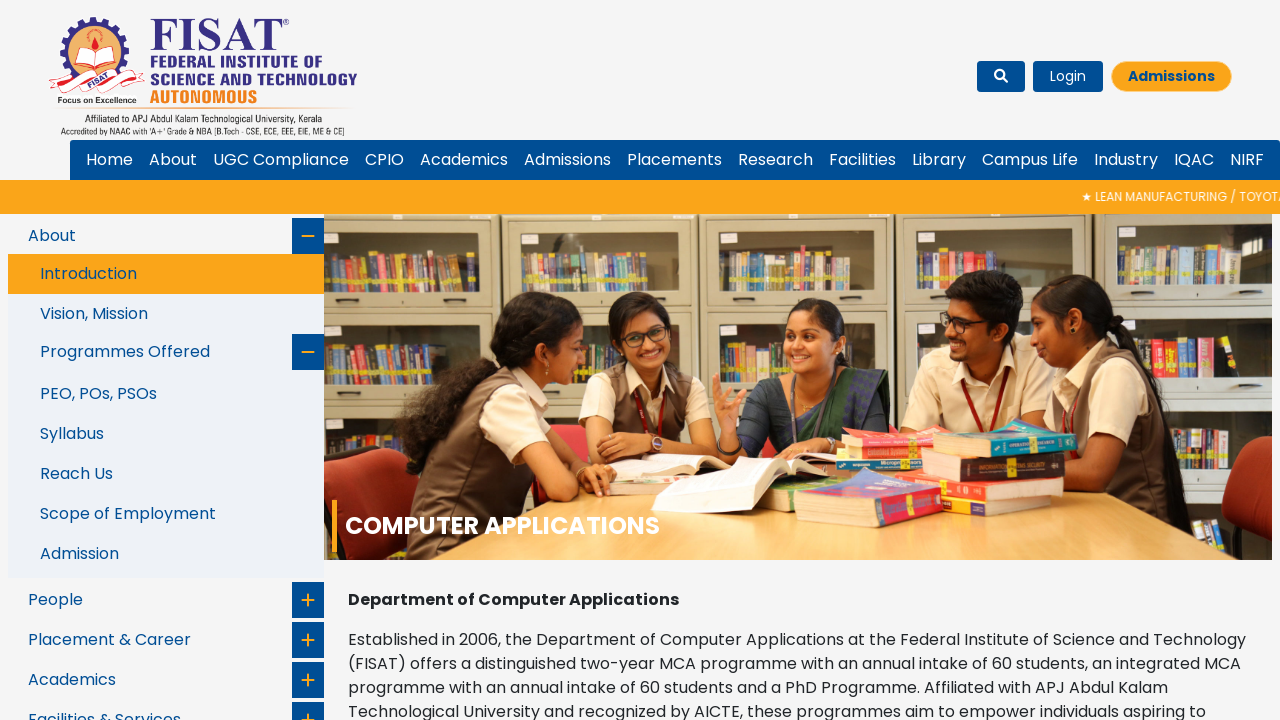

Page loaded successfully
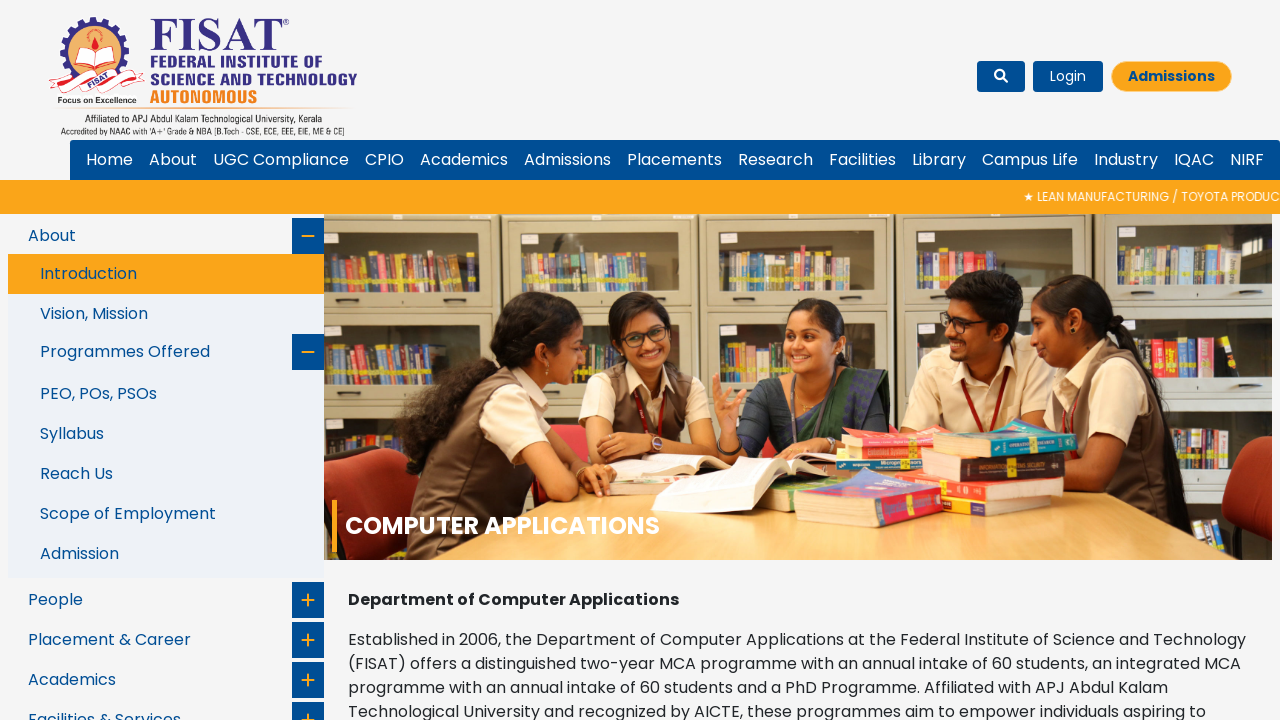

Verified page title matches expected Computer Applications department page
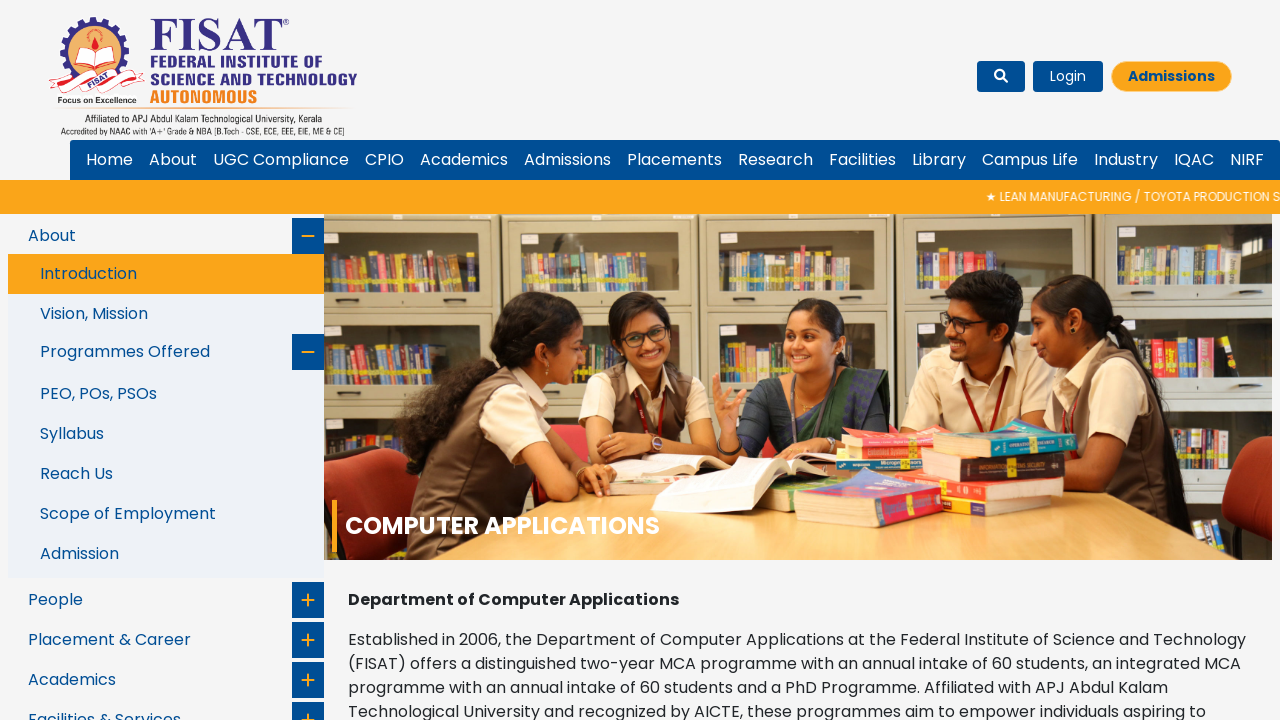

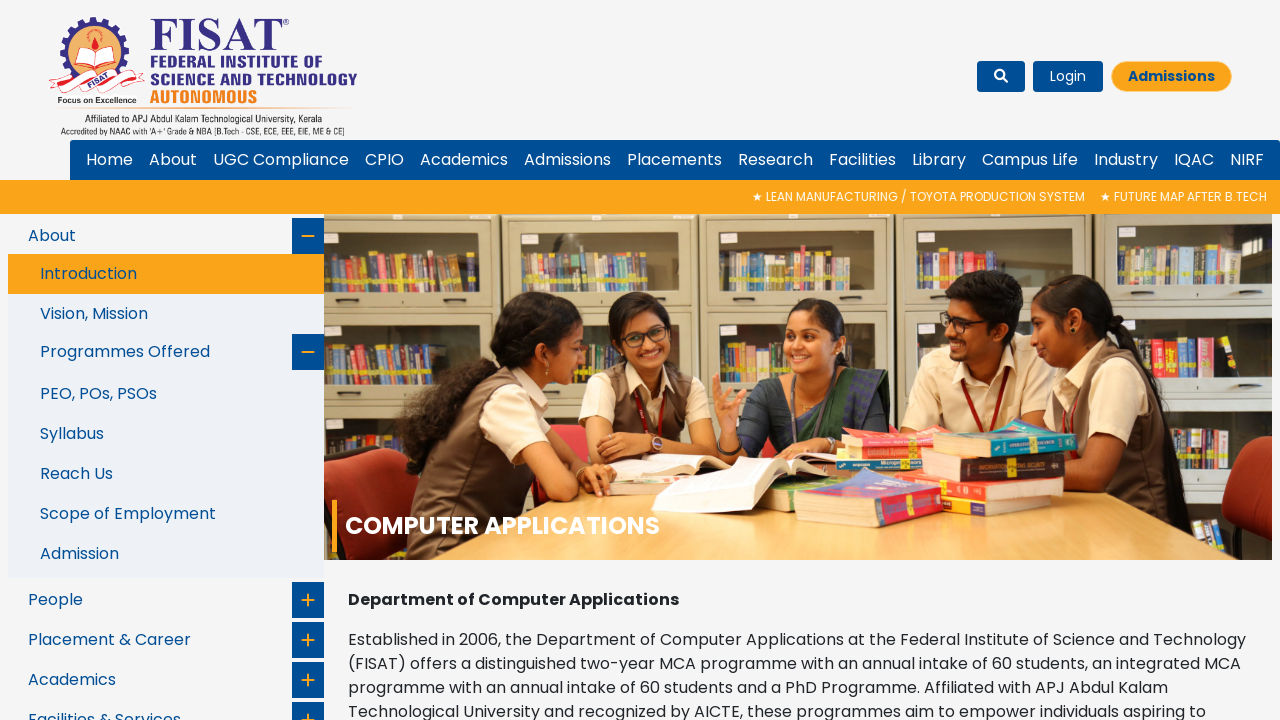